Tests the Catalog page by navigating to it and verifying cat images are displayed

Starting URL: https://cs1632.appspot.com/

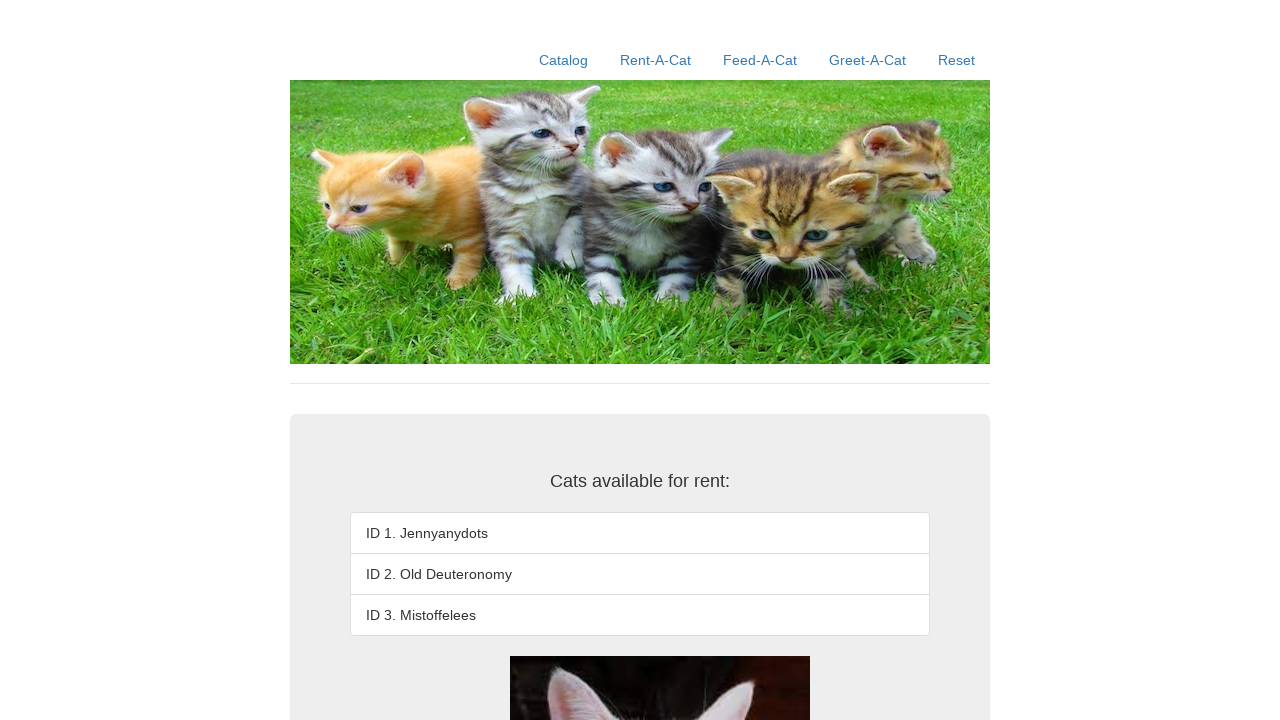

Clicked on Catalog link at (564, 60) on text=Catalog
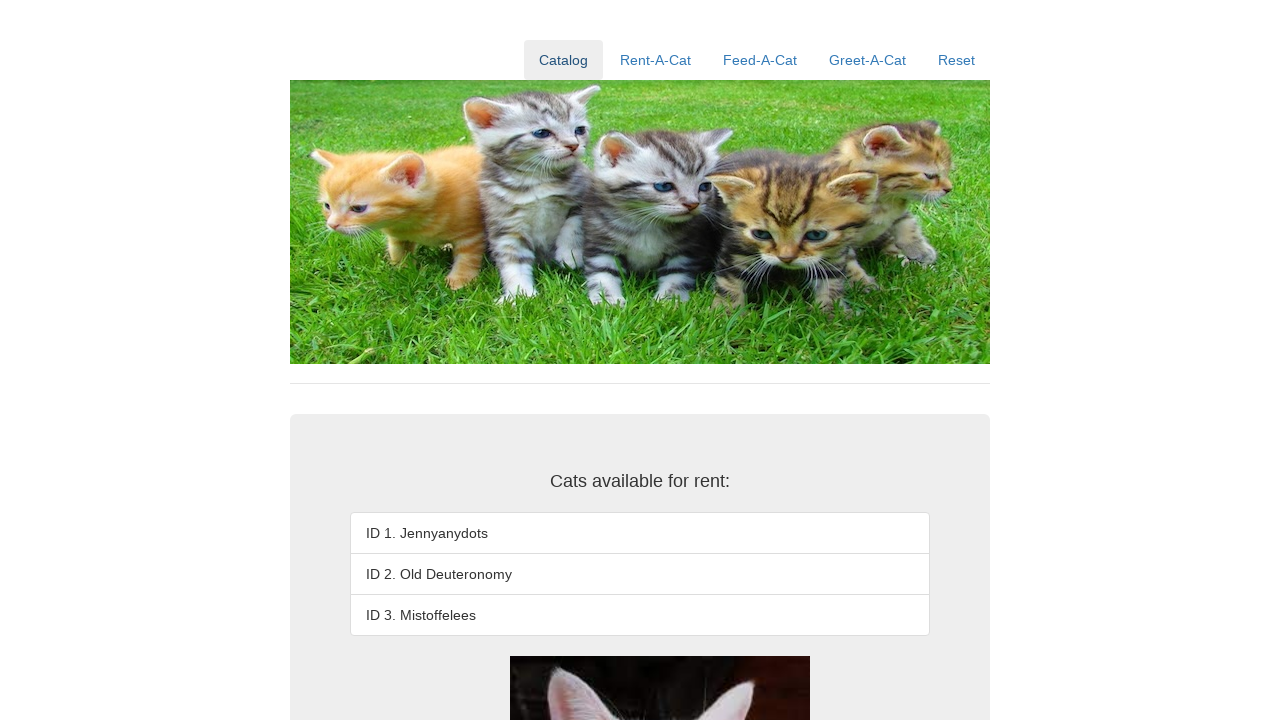

Cat image loaded in catalog
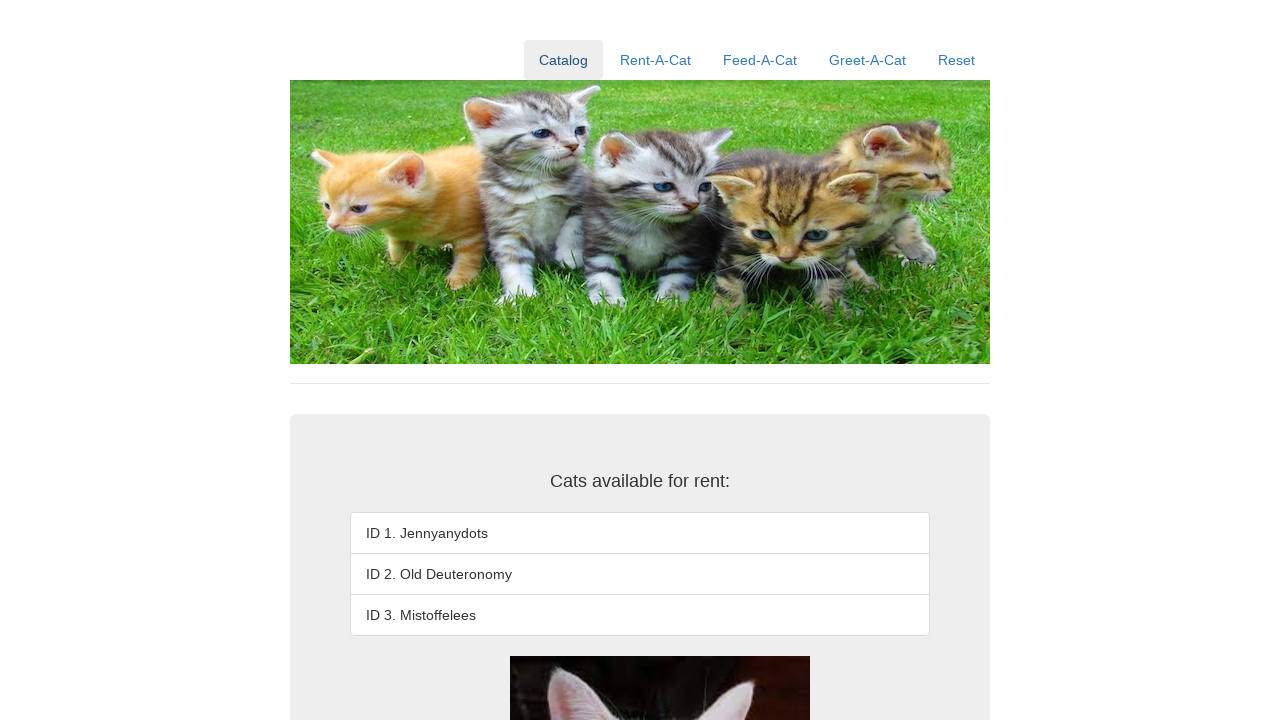

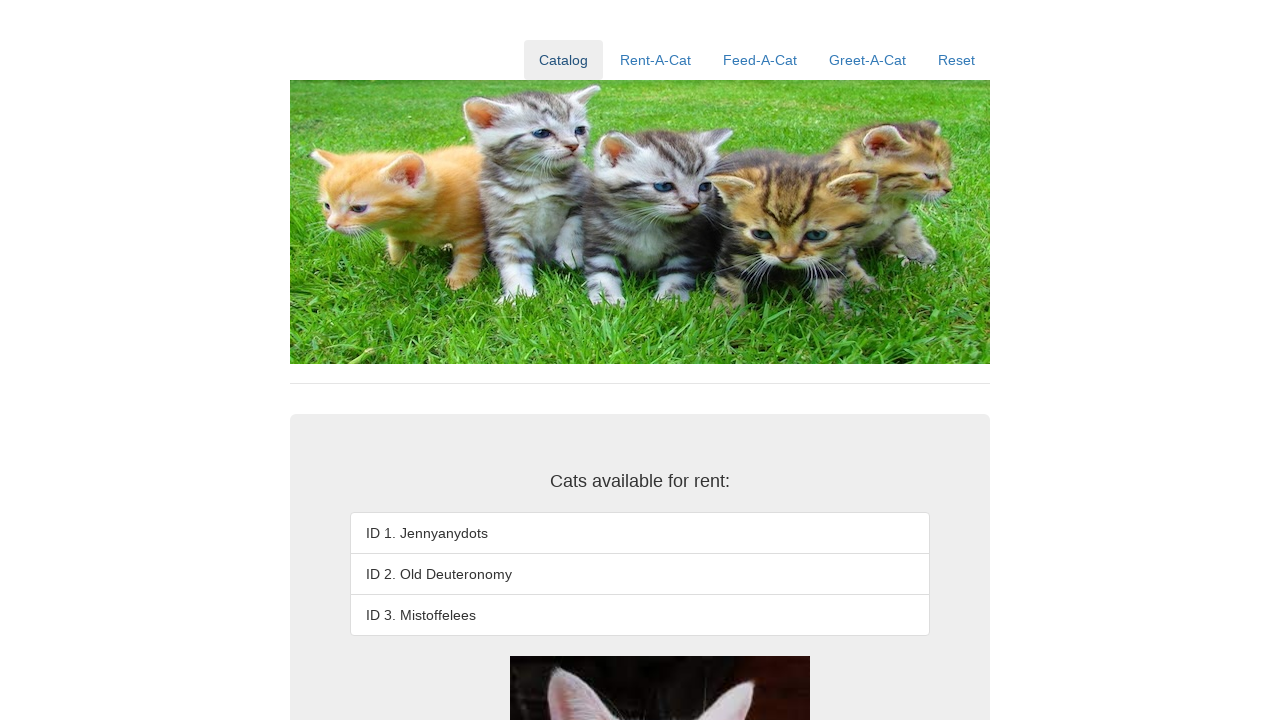